Tests that the Clear completed button displays correct text when an item is completed

Starting URL: https://demo.playwright.dev/todomvc

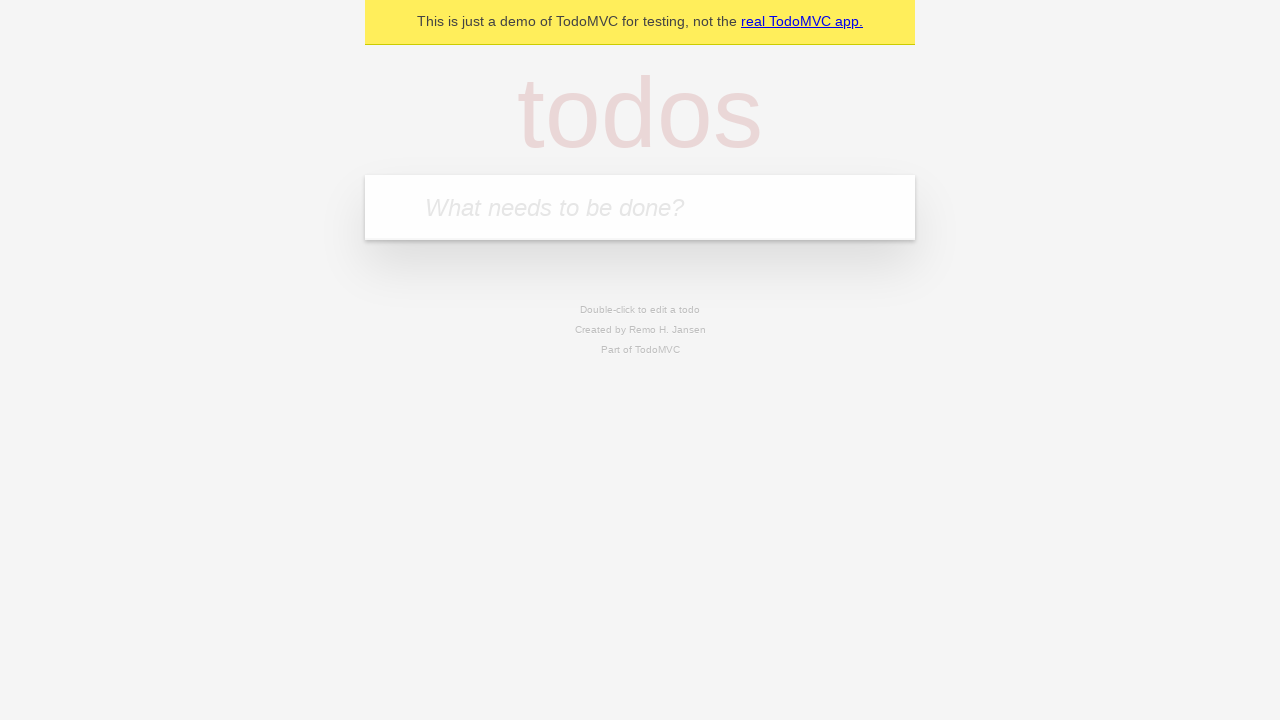

Filled todo input with 'buy some cheese' on internal:attr=[placeholder="What needs to be done?"i]
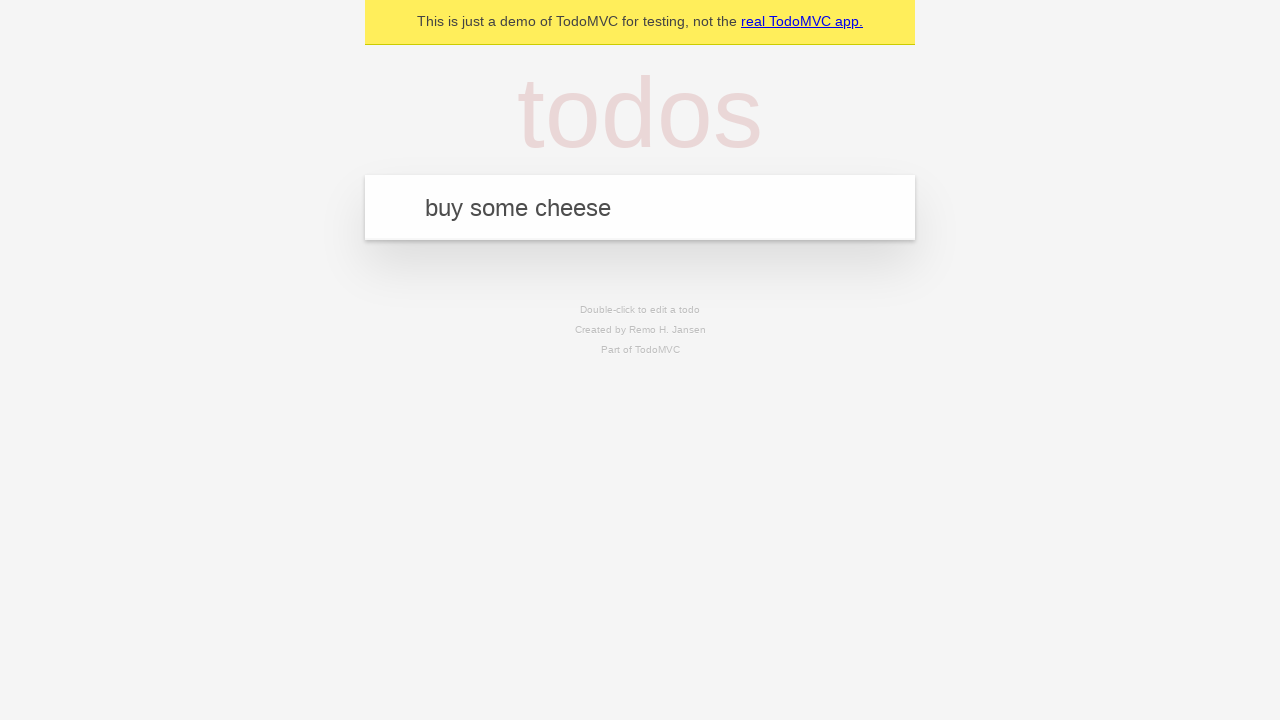

Pressed Enter to add first todo on internal:attr=[placeholder="What needs to be done?"i]
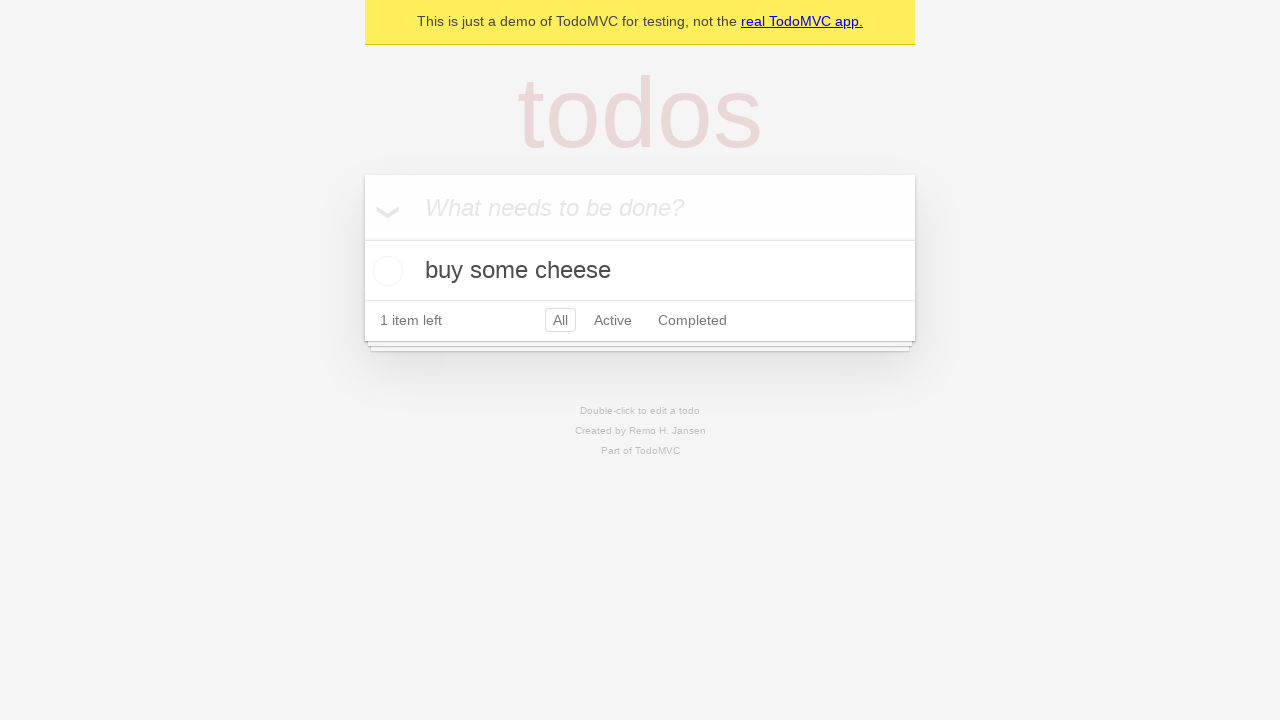

Filled todo input with 'feed the cat' on internal:attr=[placeholder="What needs to be done?"i]
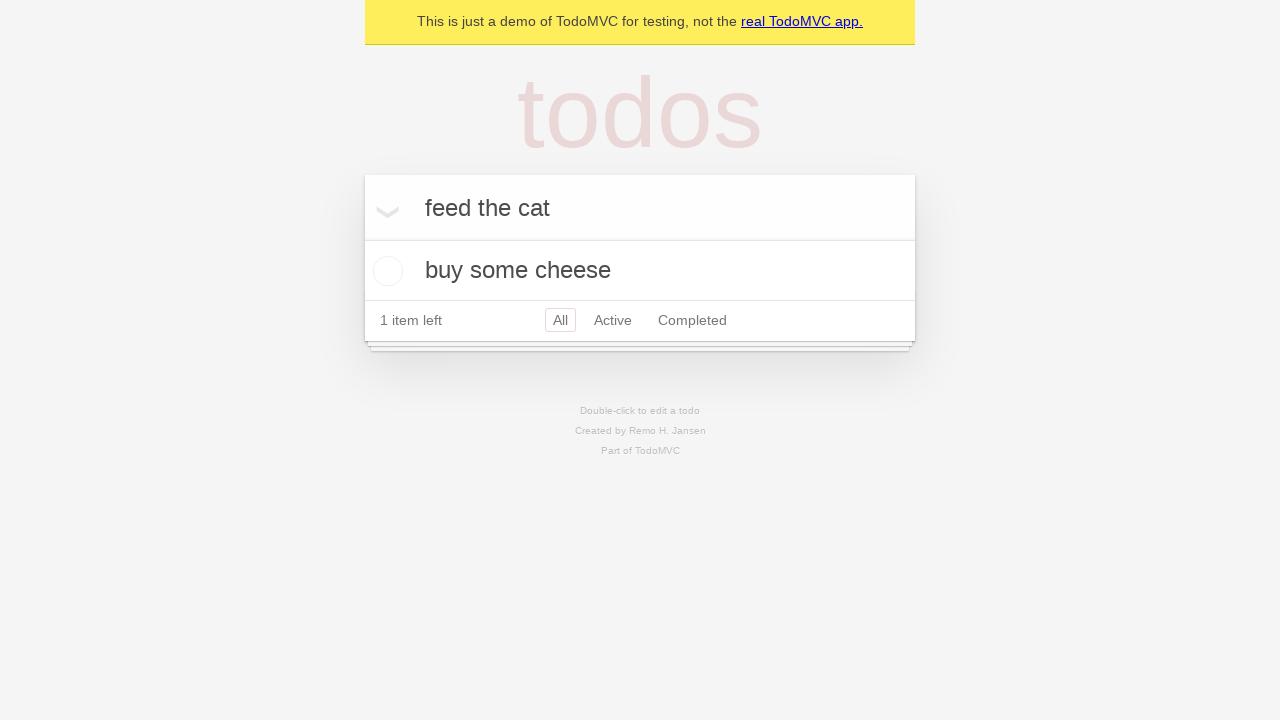

Pressed Enter to add second todo on internal:attr=[placeholder="What needs to be done?"i]
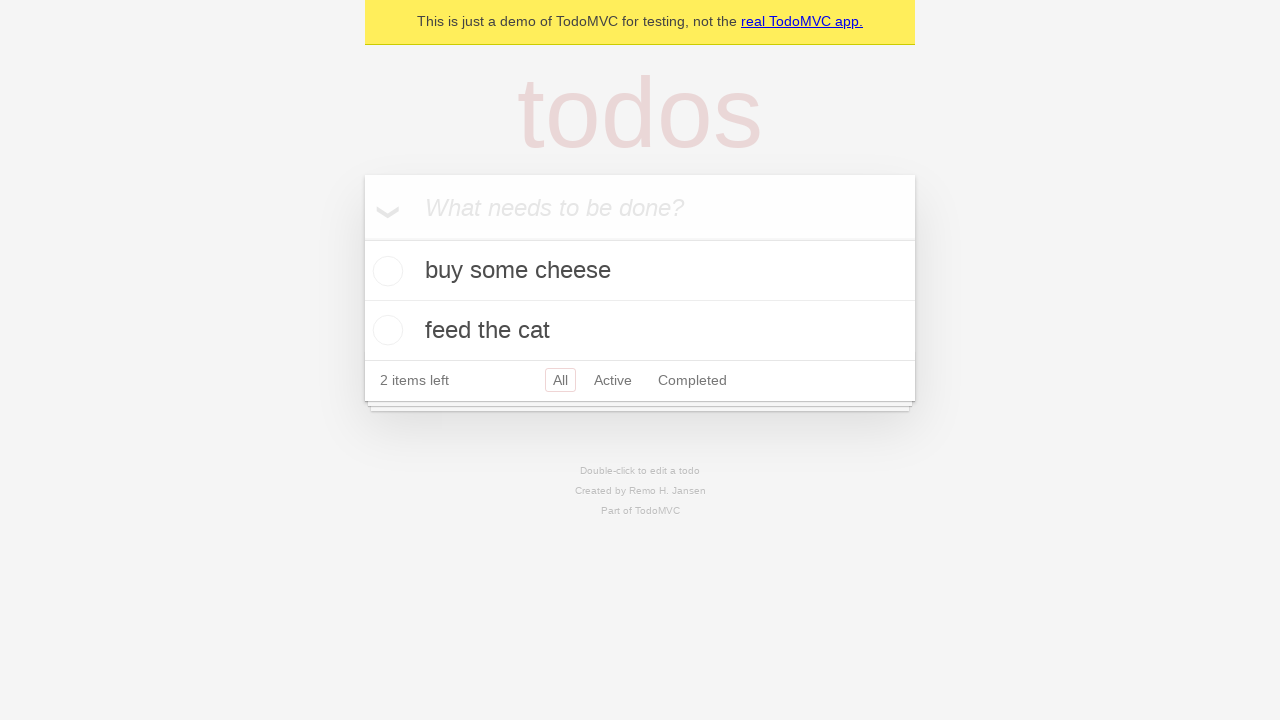

Filled todo input with 'book a doctors appointment' on internal:attr=[placeholder="What needs to be done?"i]
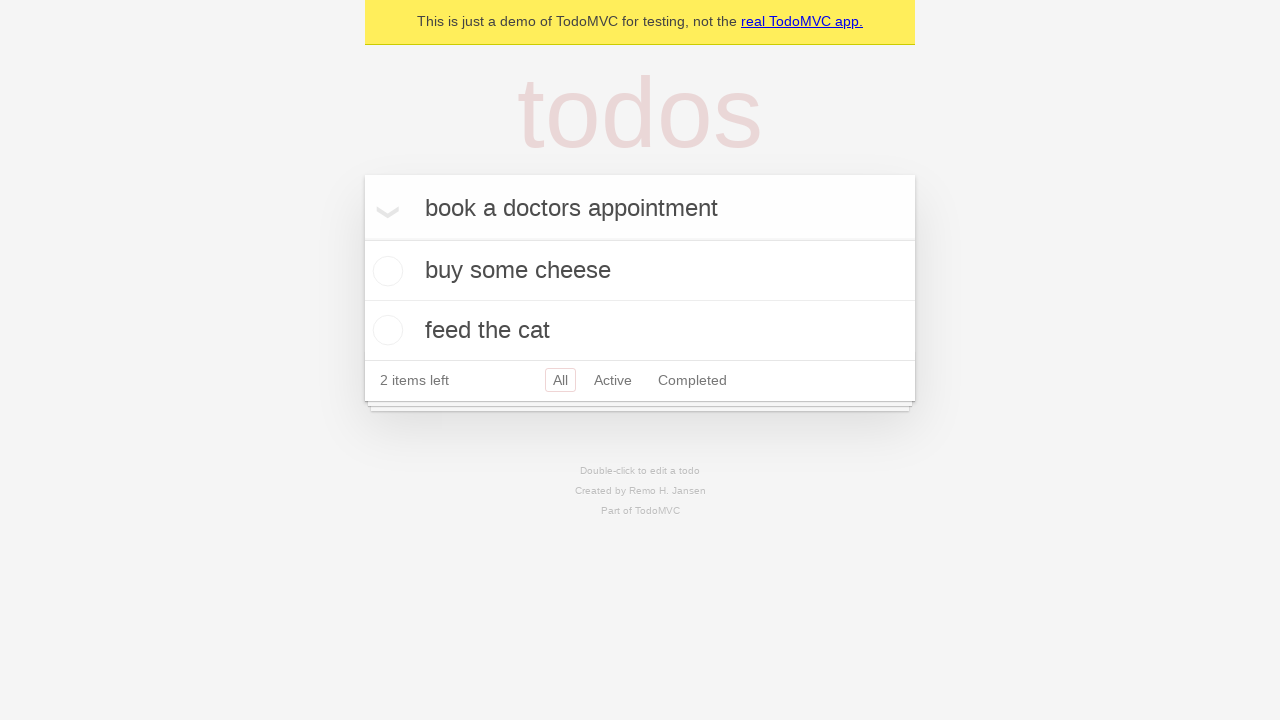

Pressed Enter to add third todo on internal:attr=[placeholder="What needs to be done?"i]
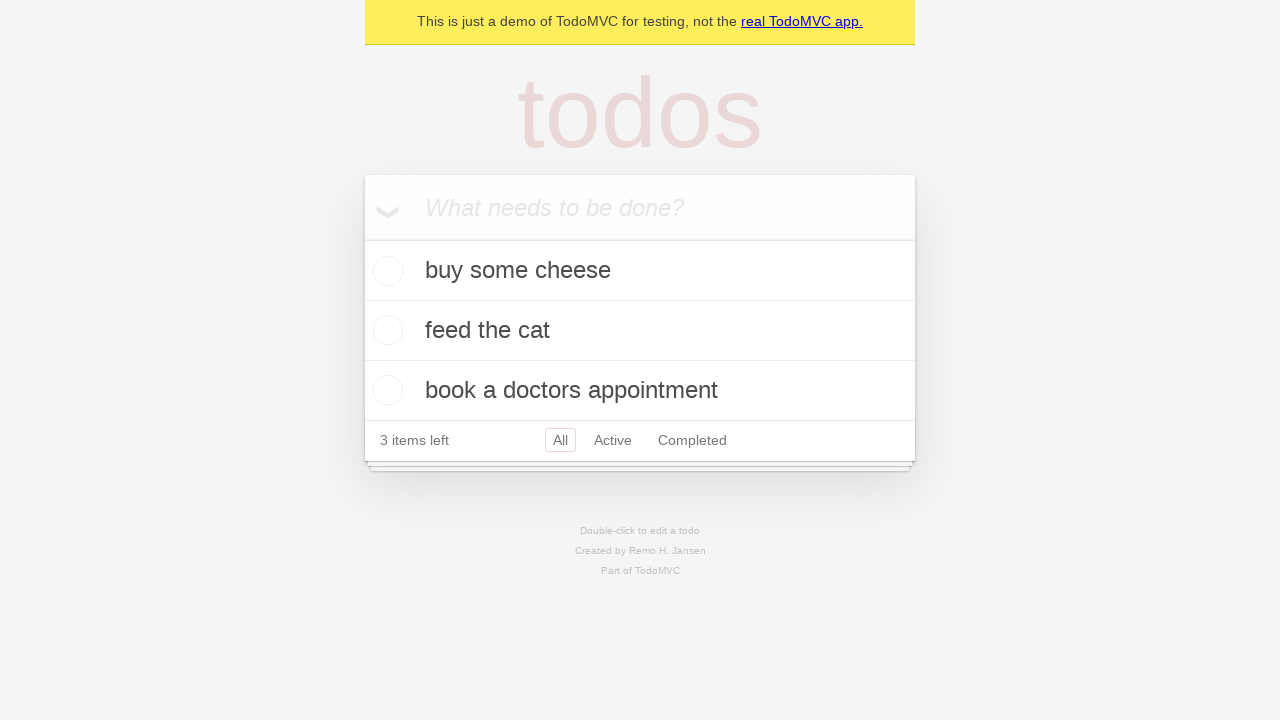

Checked the first todo item as completed at (385, 271) on .todo-list li .toggle >> nth=0
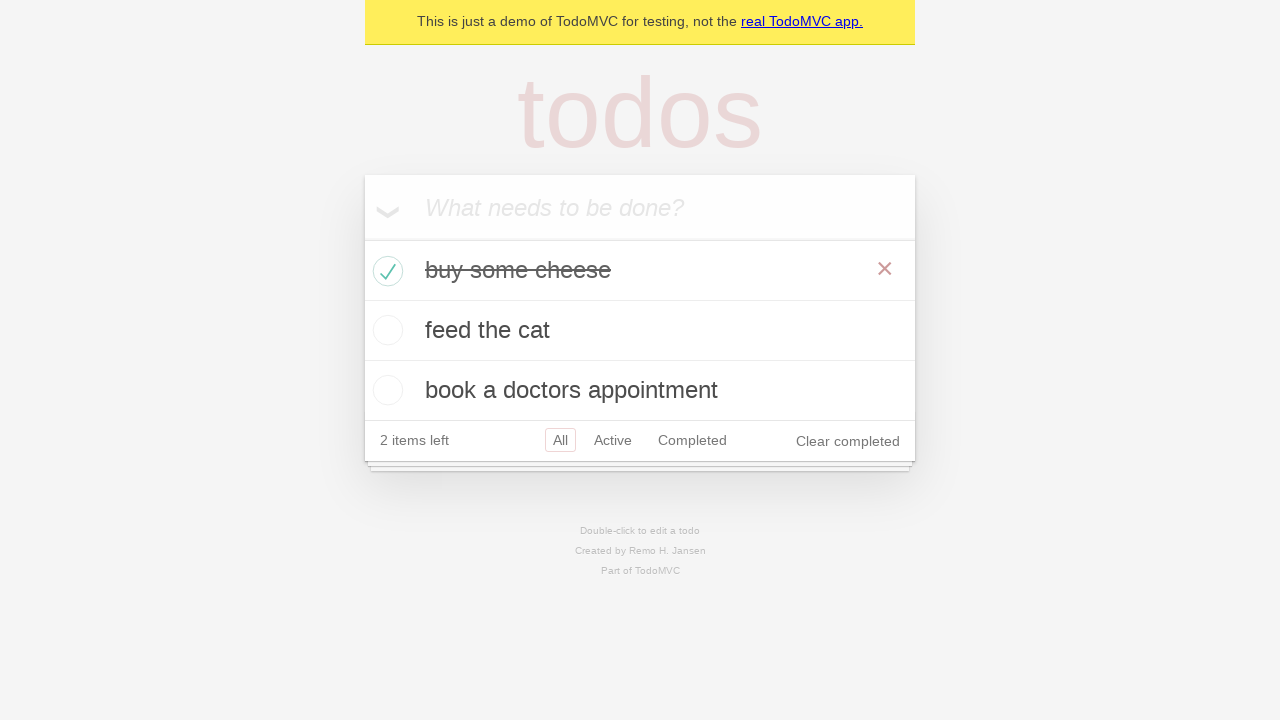

Clear completed button appeared on the page
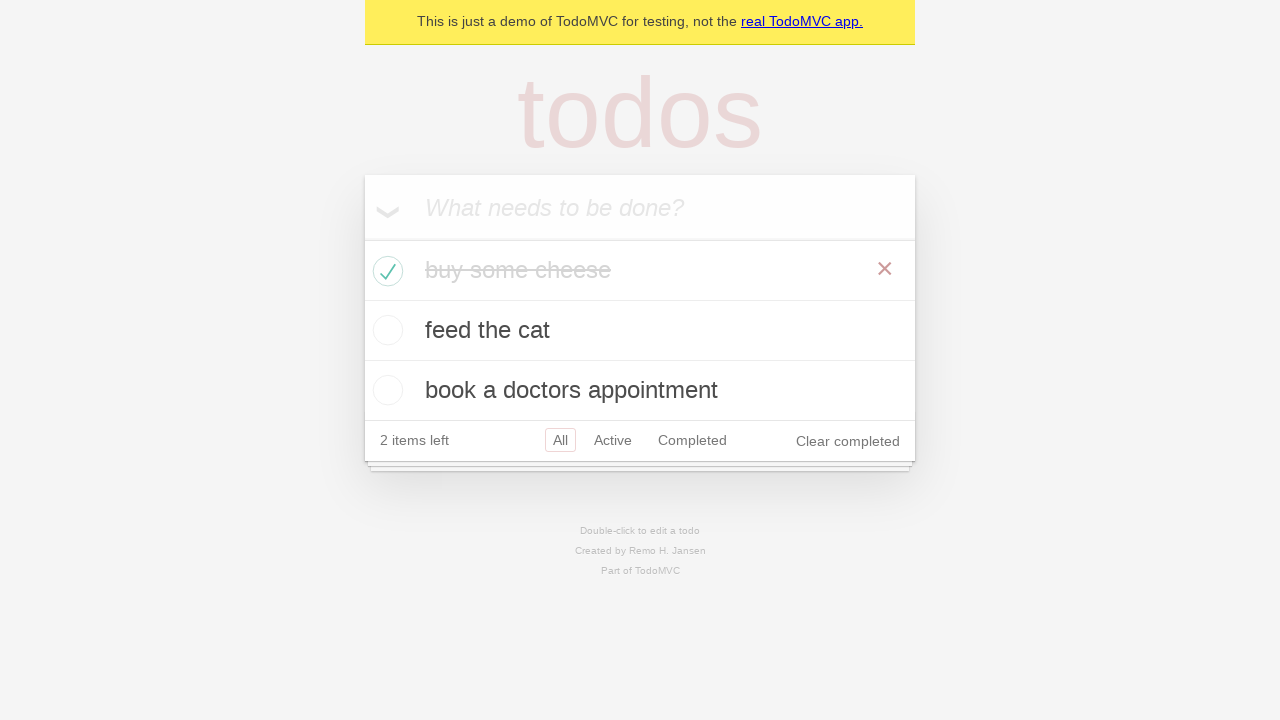

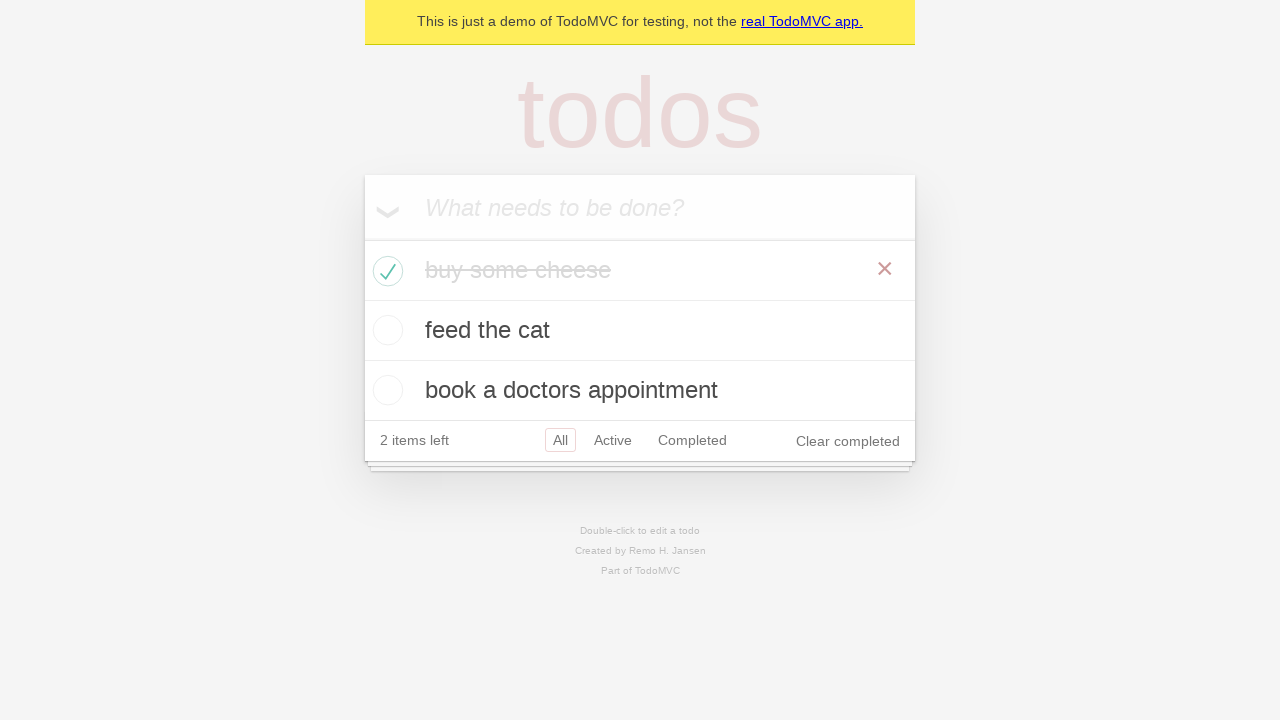